Tests checkbox functionality by locating two checkboxes, clicking them if they are not selected, and verifying they become selected.

Starting URL: https://the-internet.herokuapp.com/checkboxes

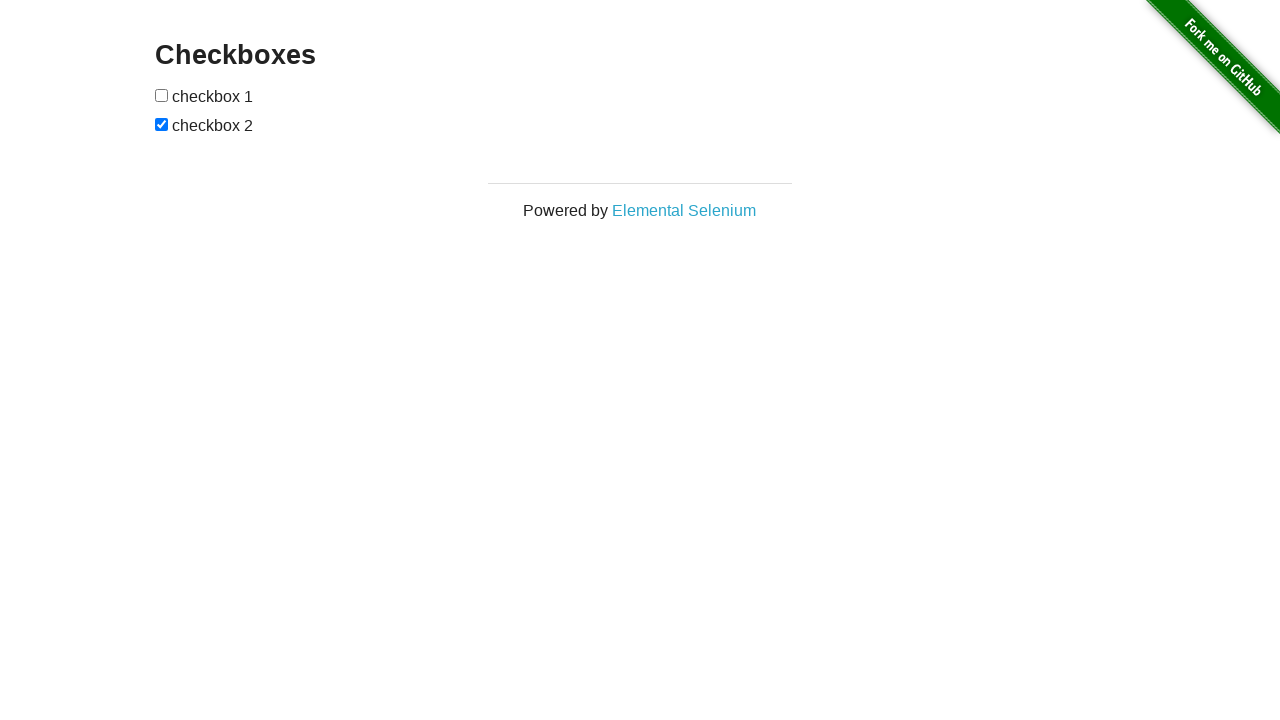

Located first checkbox element
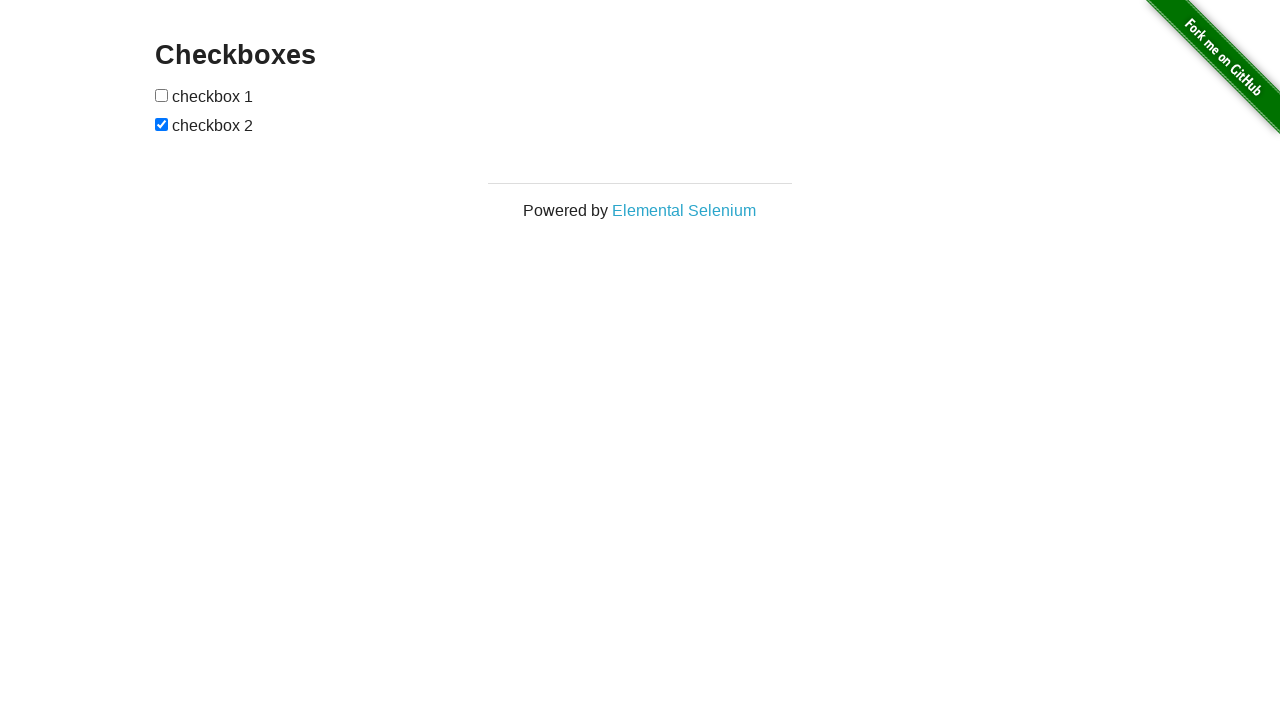

Located second checkbox element
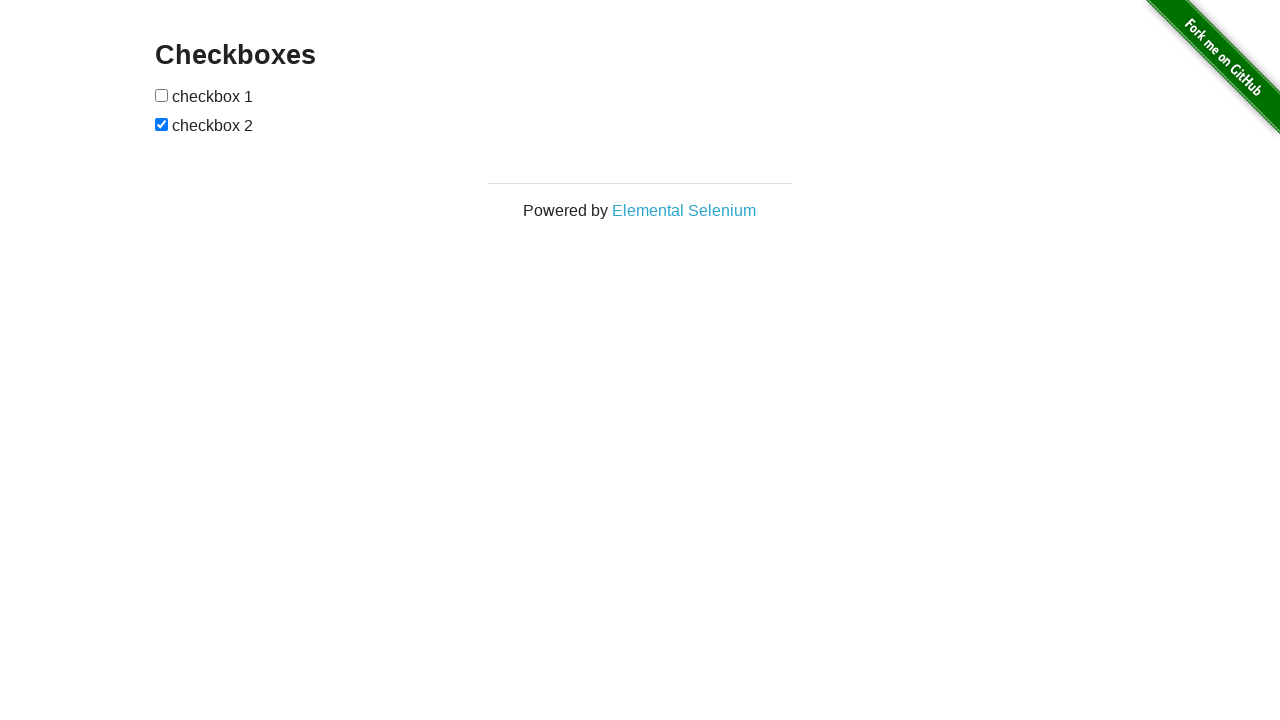

Checked first checkbox status: not selected
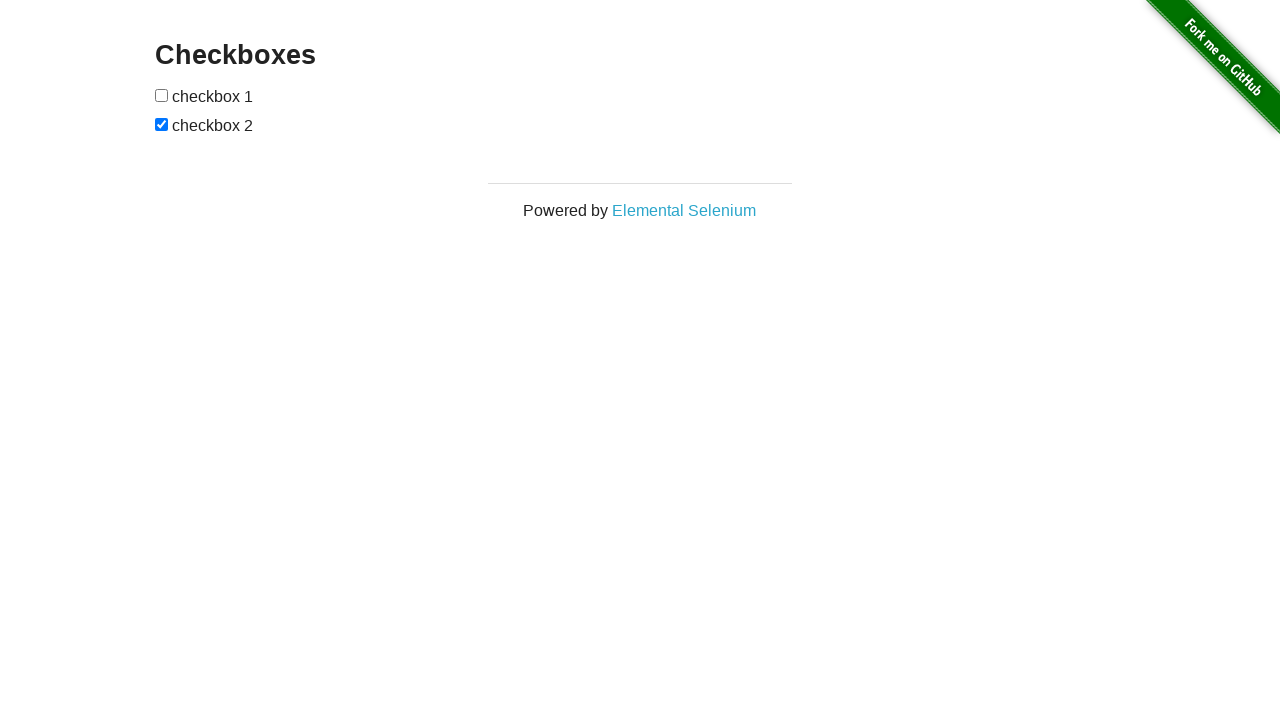

Clicked first checkbox to select it at (162, 95) on (//input[@type='checkbox'])[1]
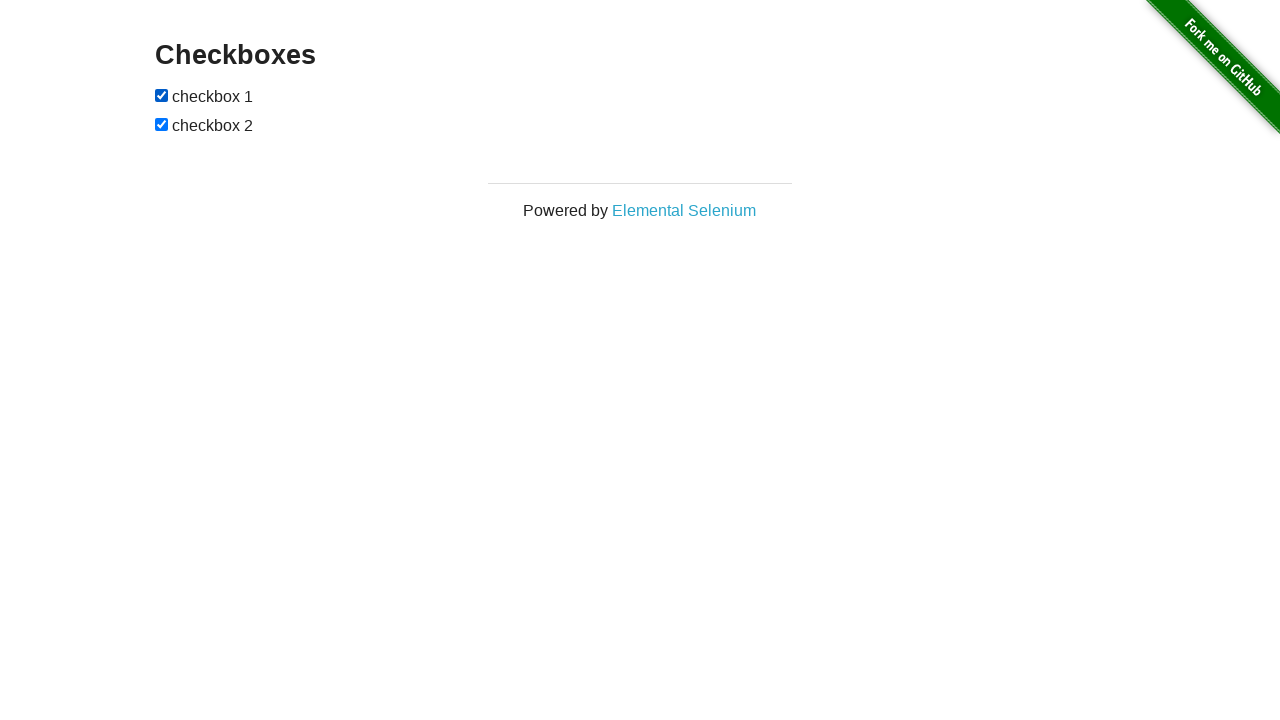

Verified first checkbox is selected
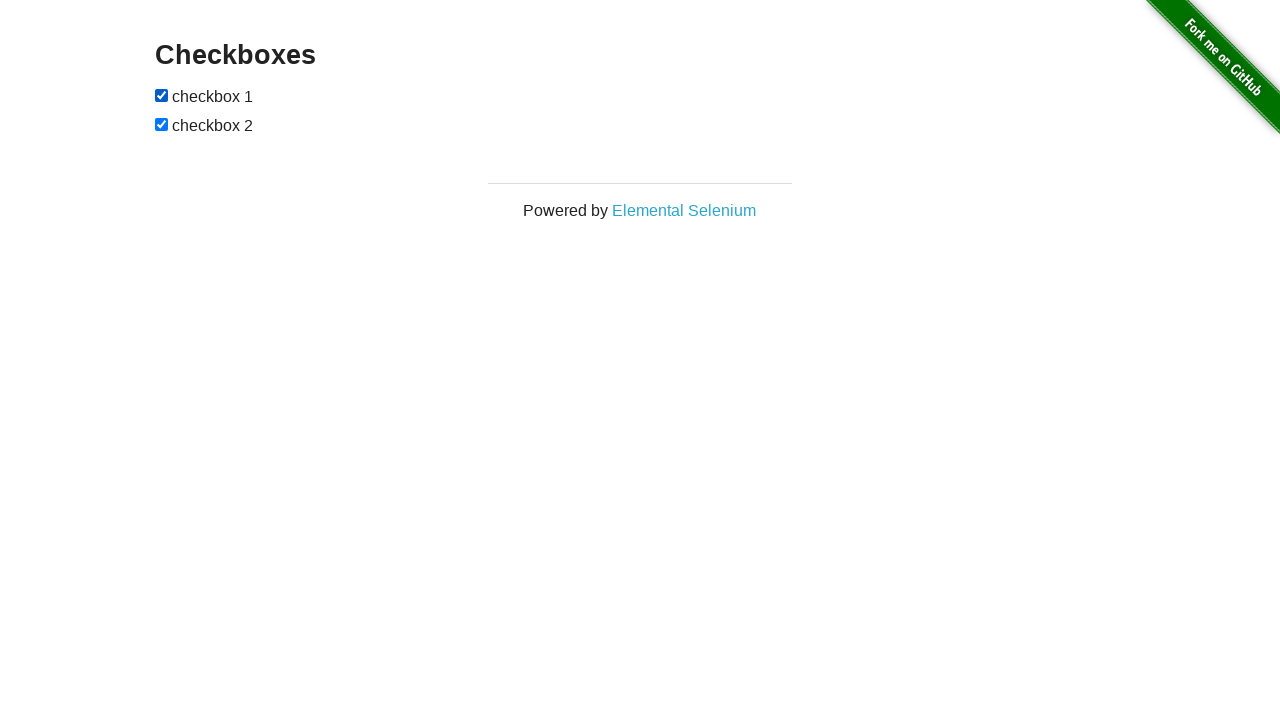

Second checkbox was already selected
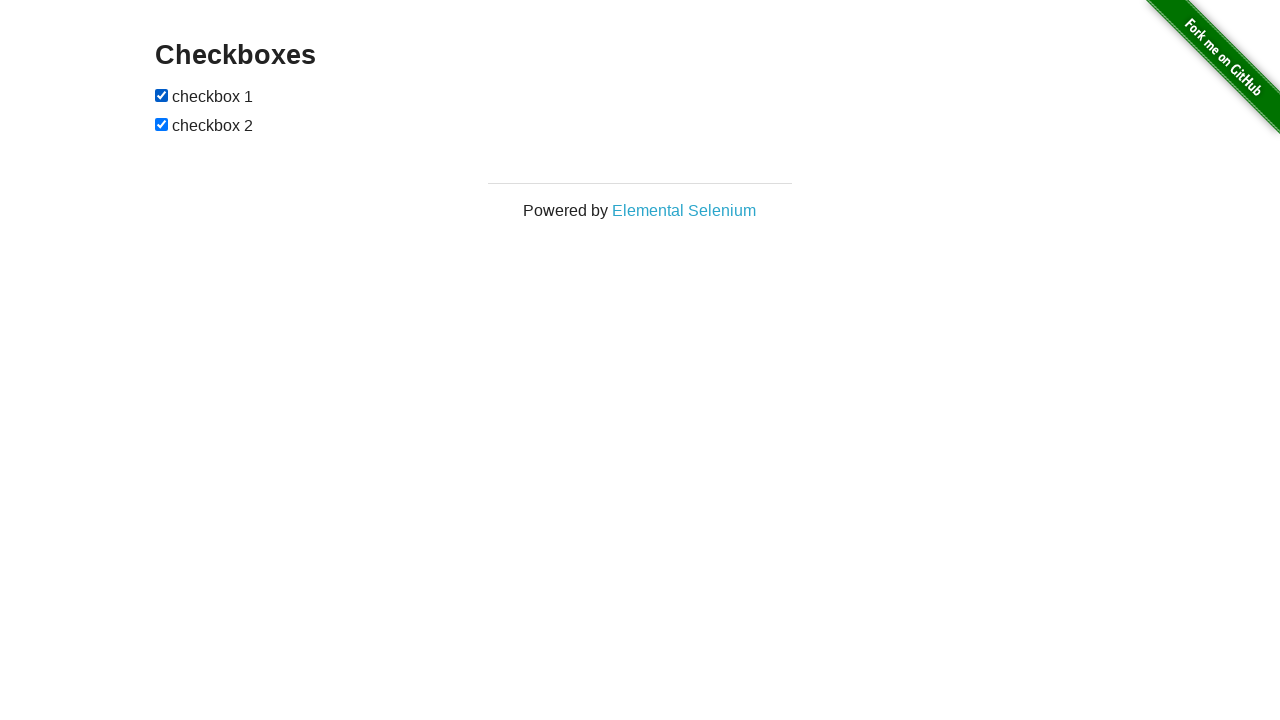

Verified second checkbox is selected
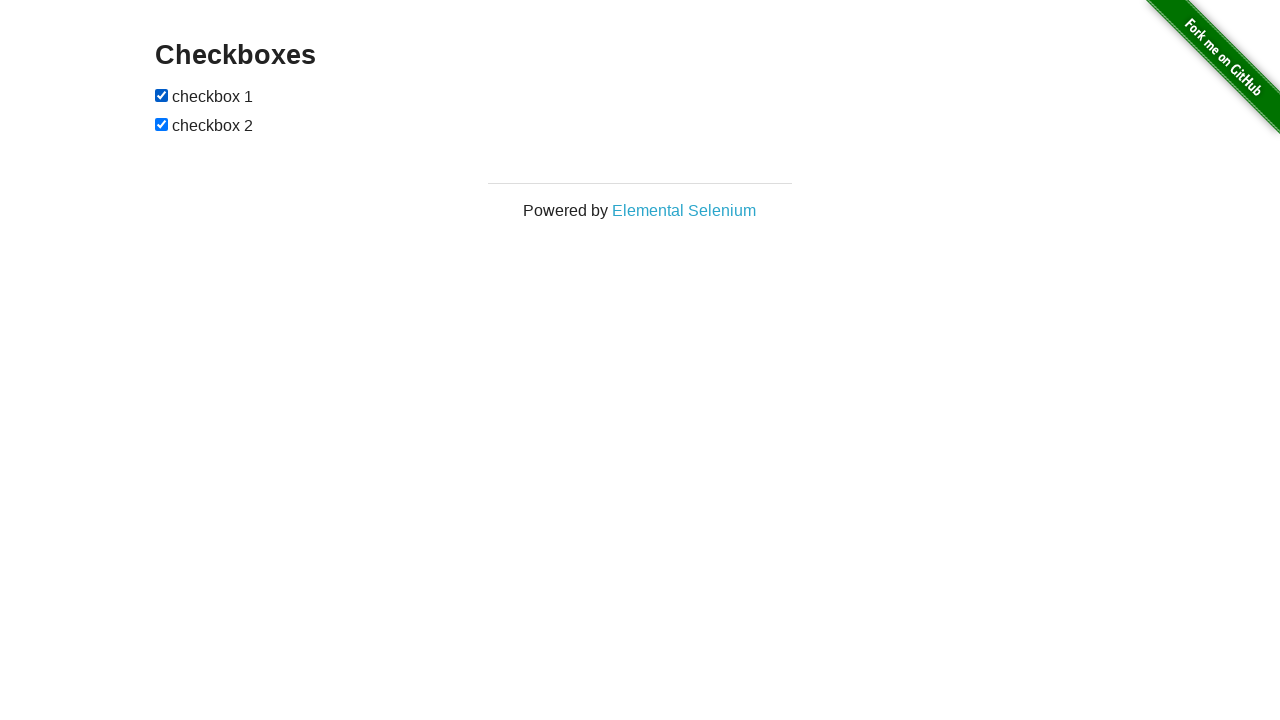

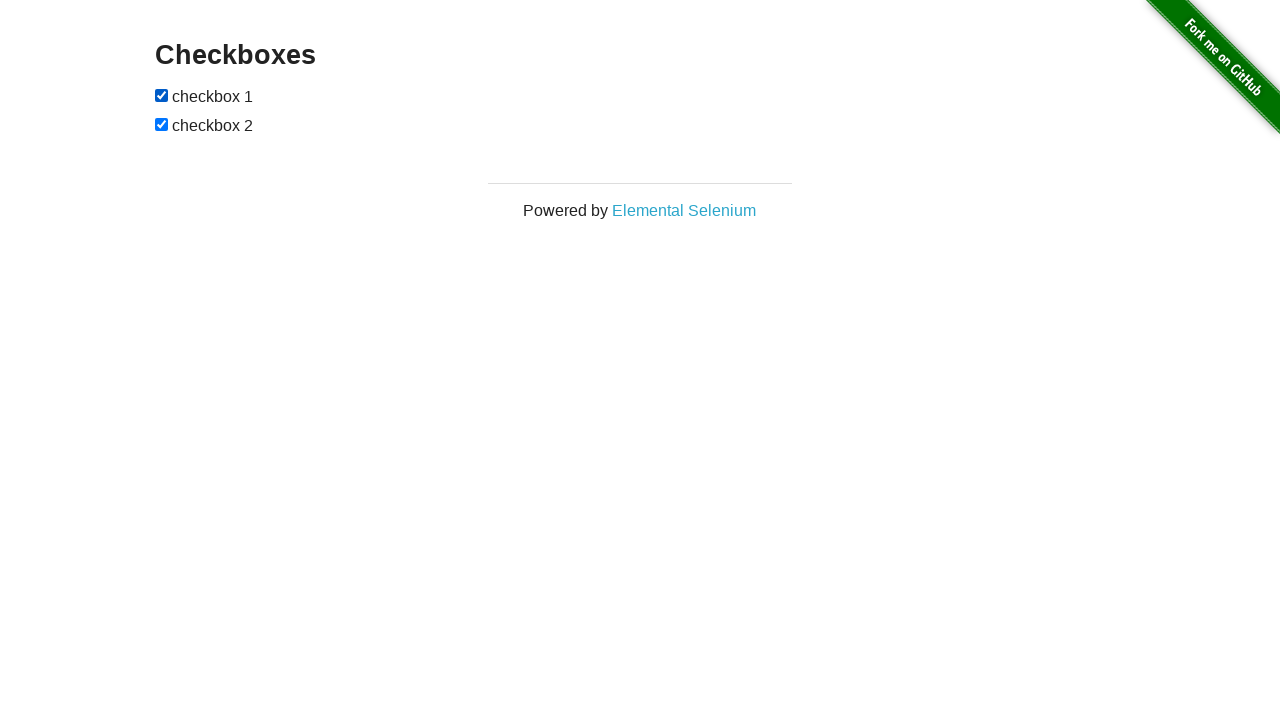